Navigates to example.org on an iPhone 6 viewport and clicks a link, waiting for the page to load after navigation.

Starting URL: http://example.org

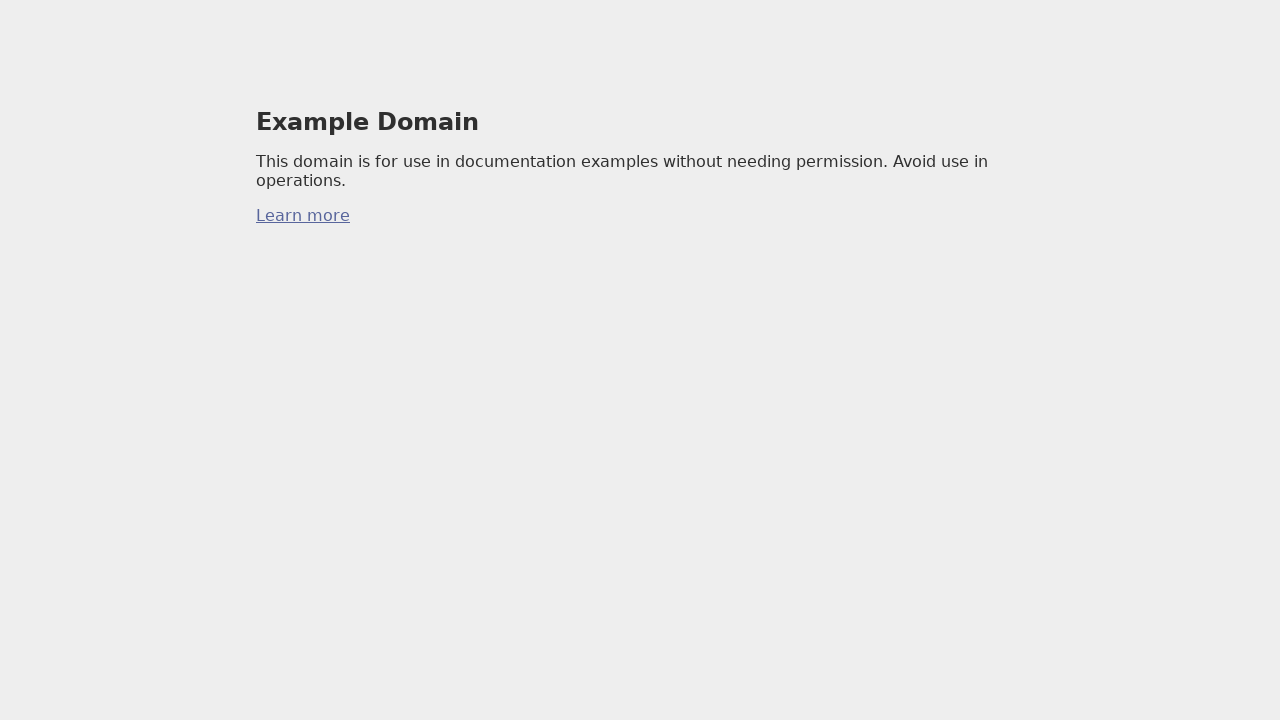

Clicked link on example.org at (303, 216) on a
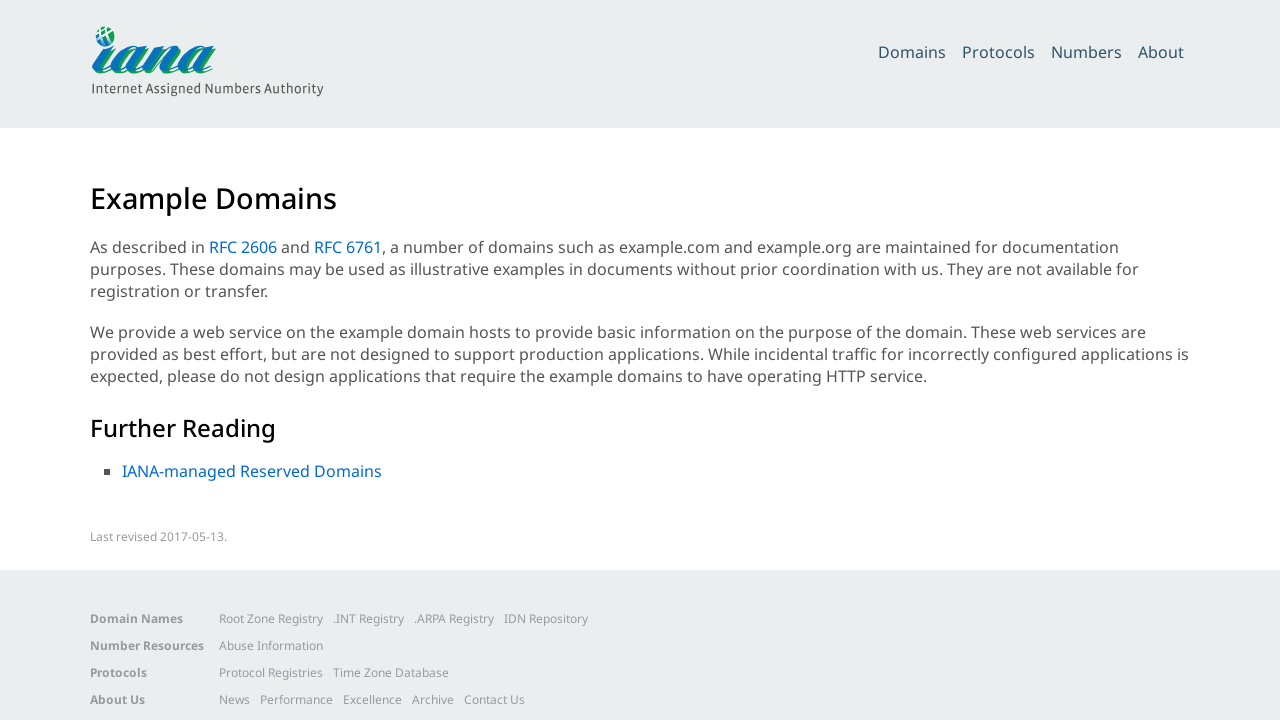

Waited for page to load after navigation
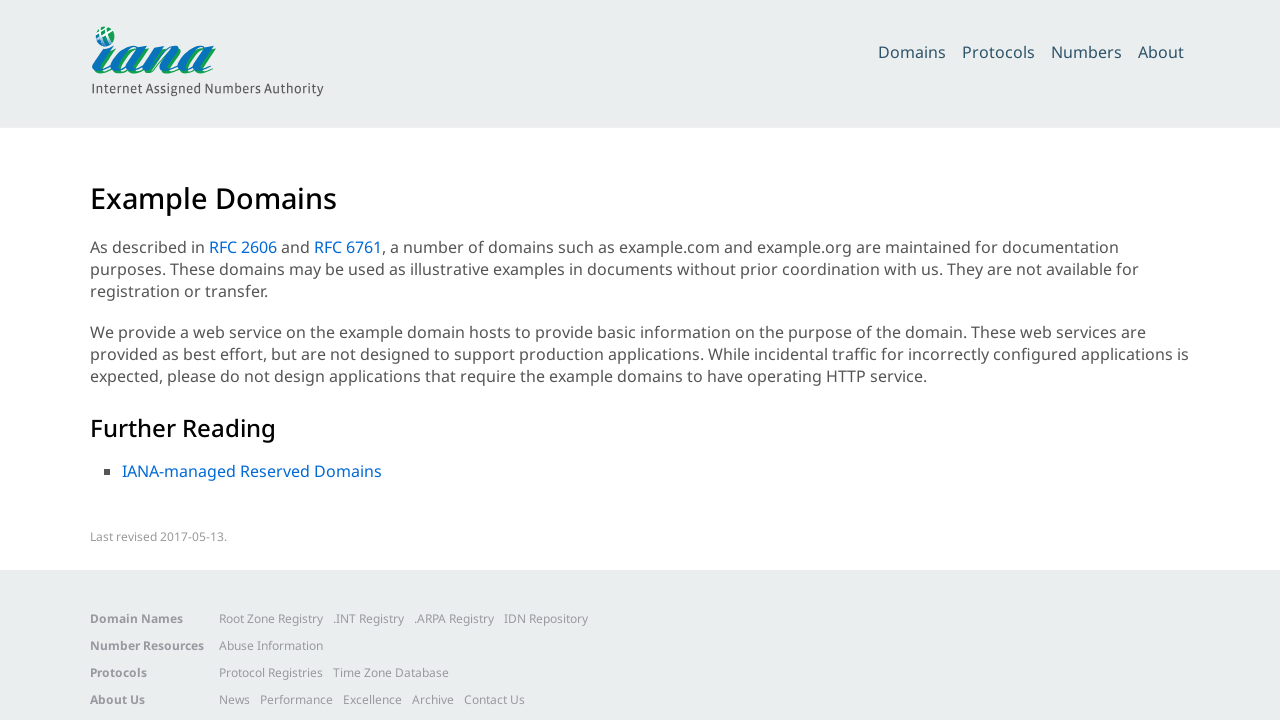

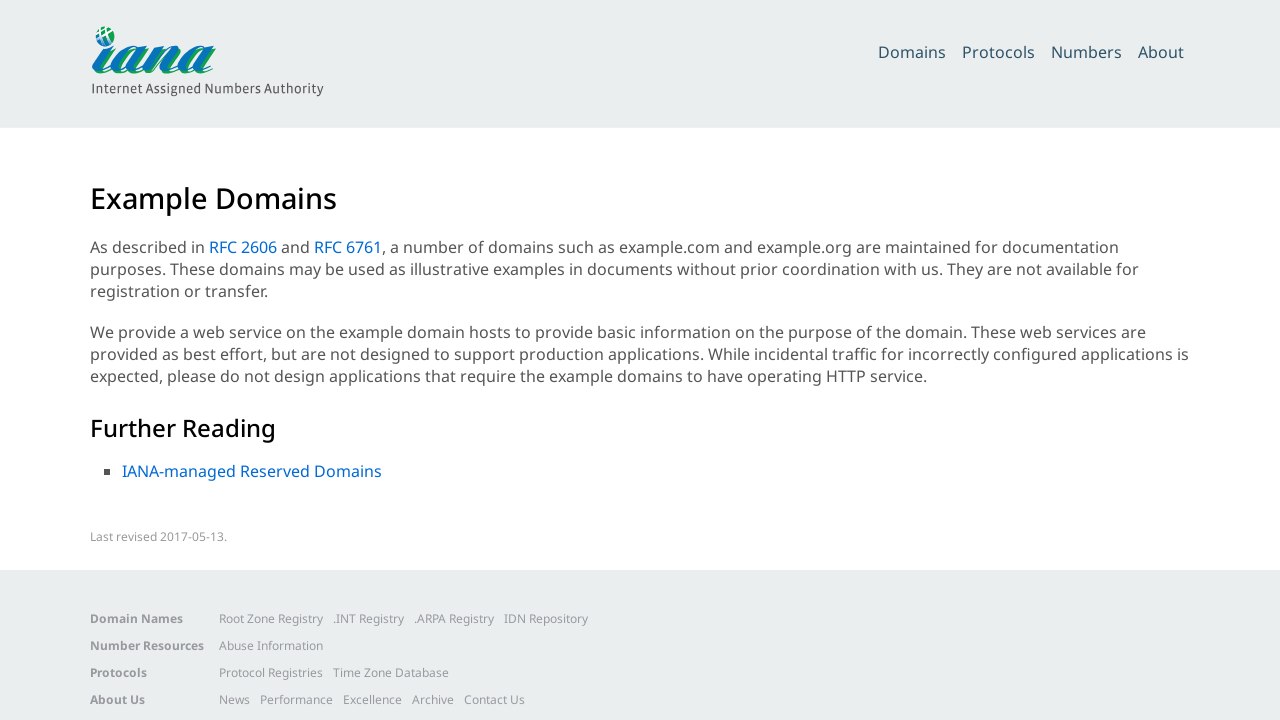